Tests that the currently applied filter link is highlighted with the selected class.

Starting URL: https://demo.playwright.dev/todomvc

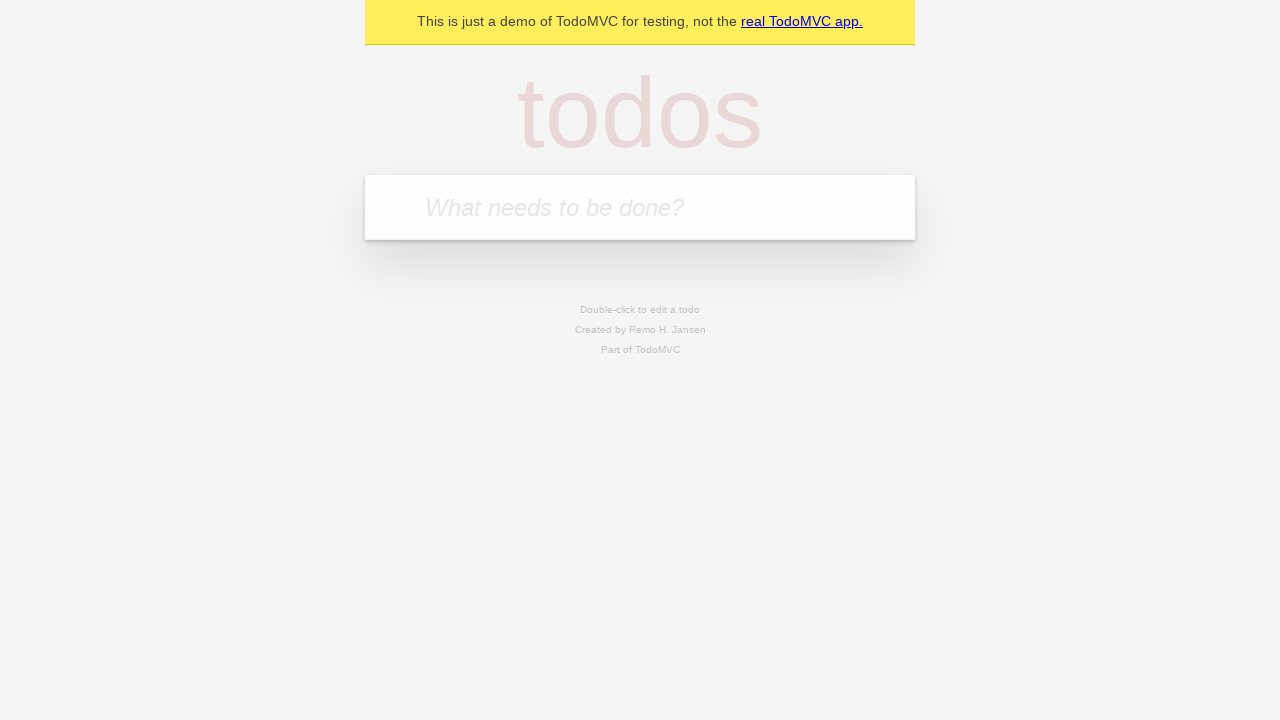

Filled todo input with 'buy some cheese' on internal:attr=[placeholder="What needs to be done?"i]
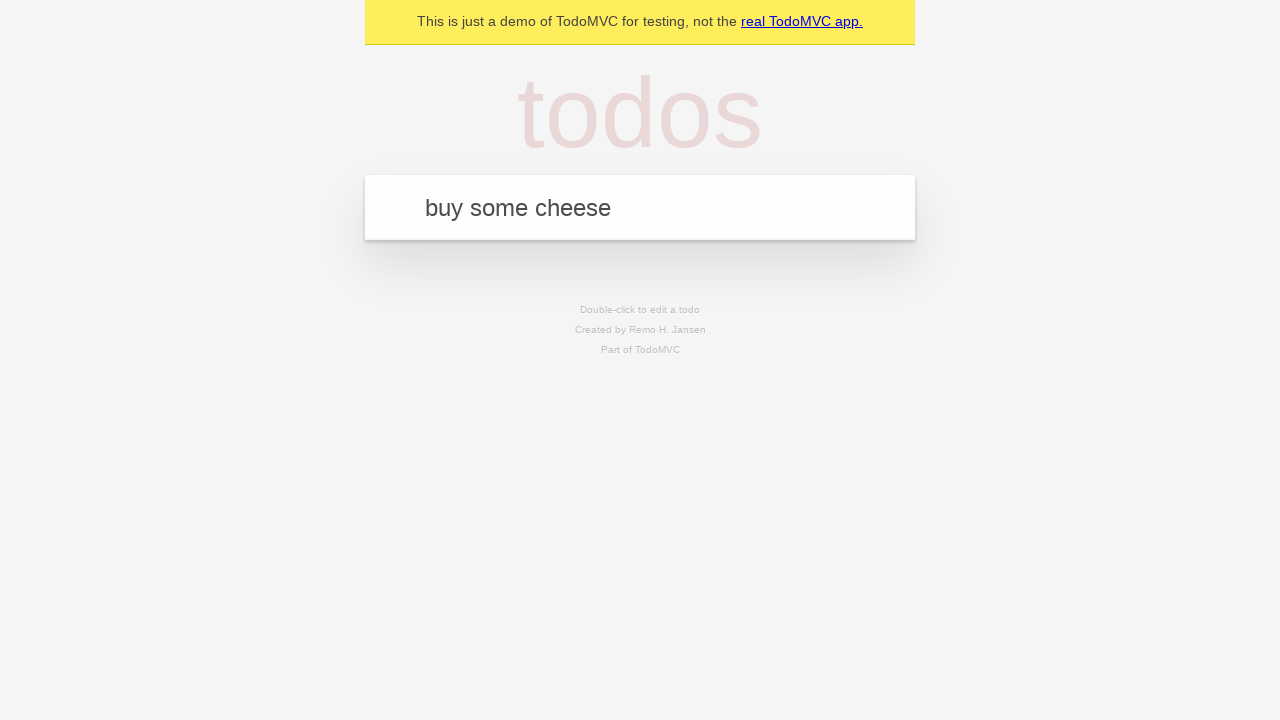

Pressed Enter to create first todo on internal:attr=[placeholder="What needs to be done?"i]
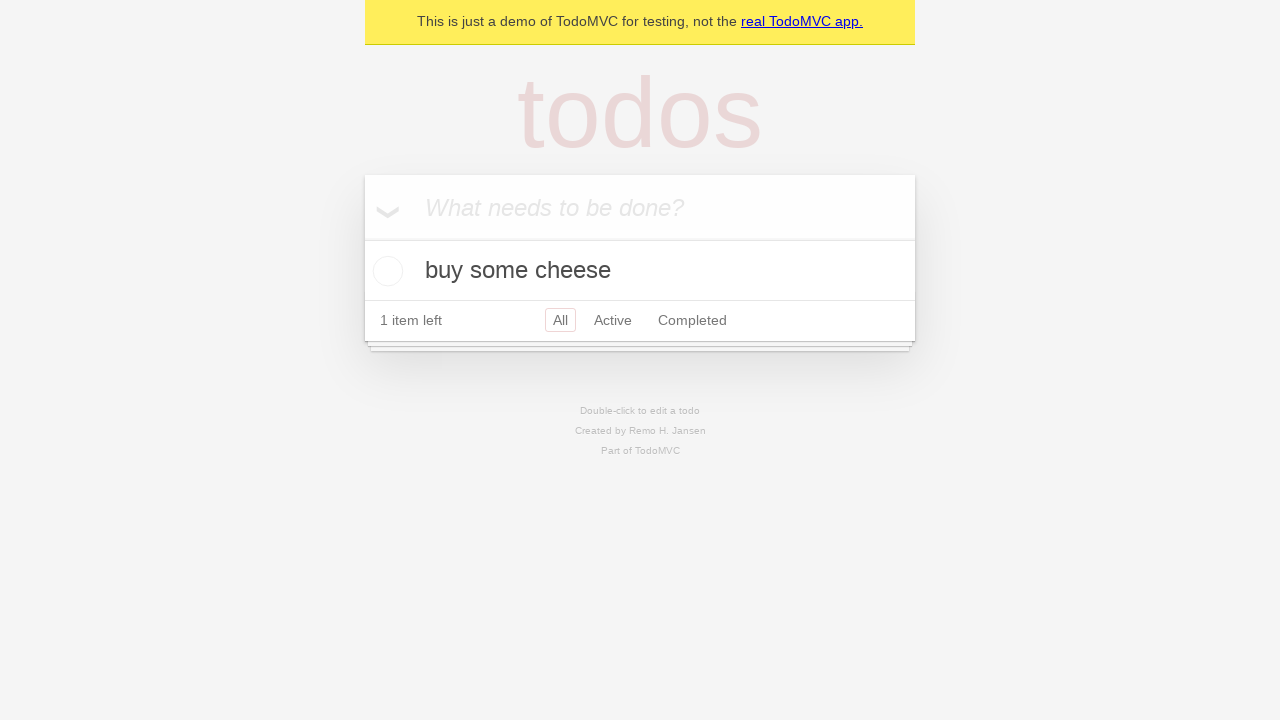

Filled todo input with 'feed the cat' on internal:attr=[placeholder="What needs to be done?"i]
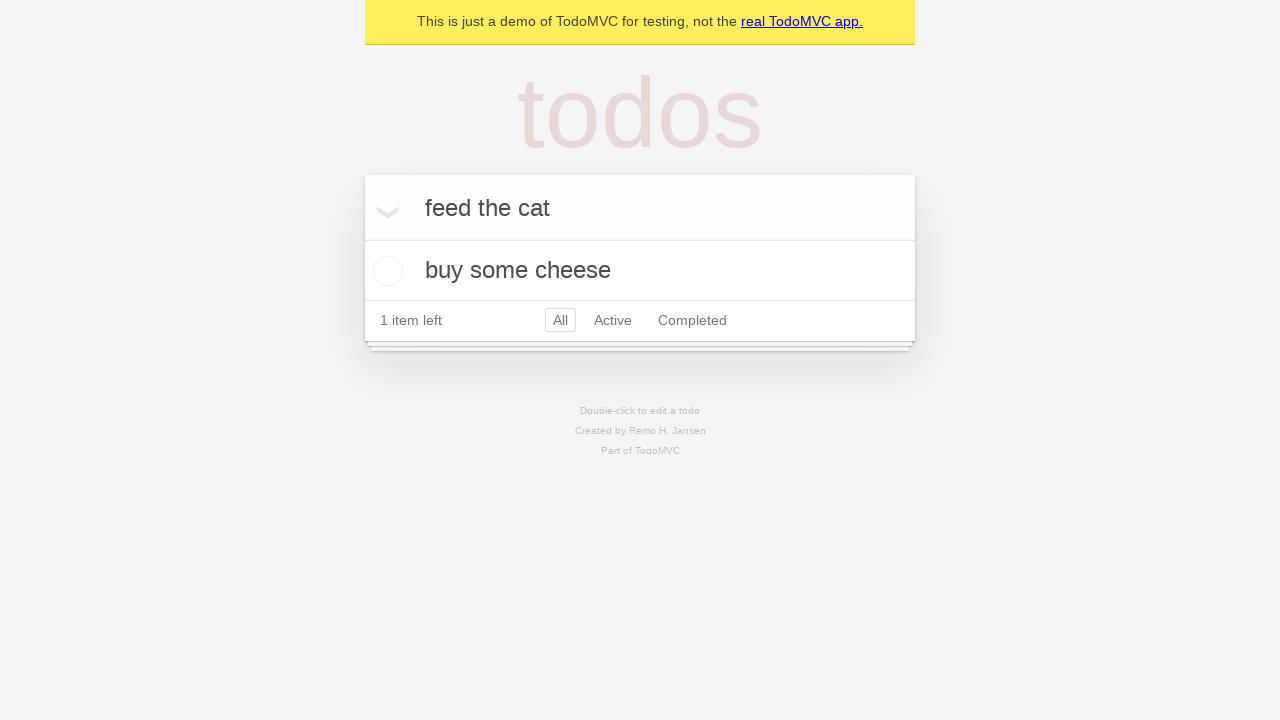

Pressed Enter to create second todo on internal:attr=[placeholder="What needs to be done?"i]
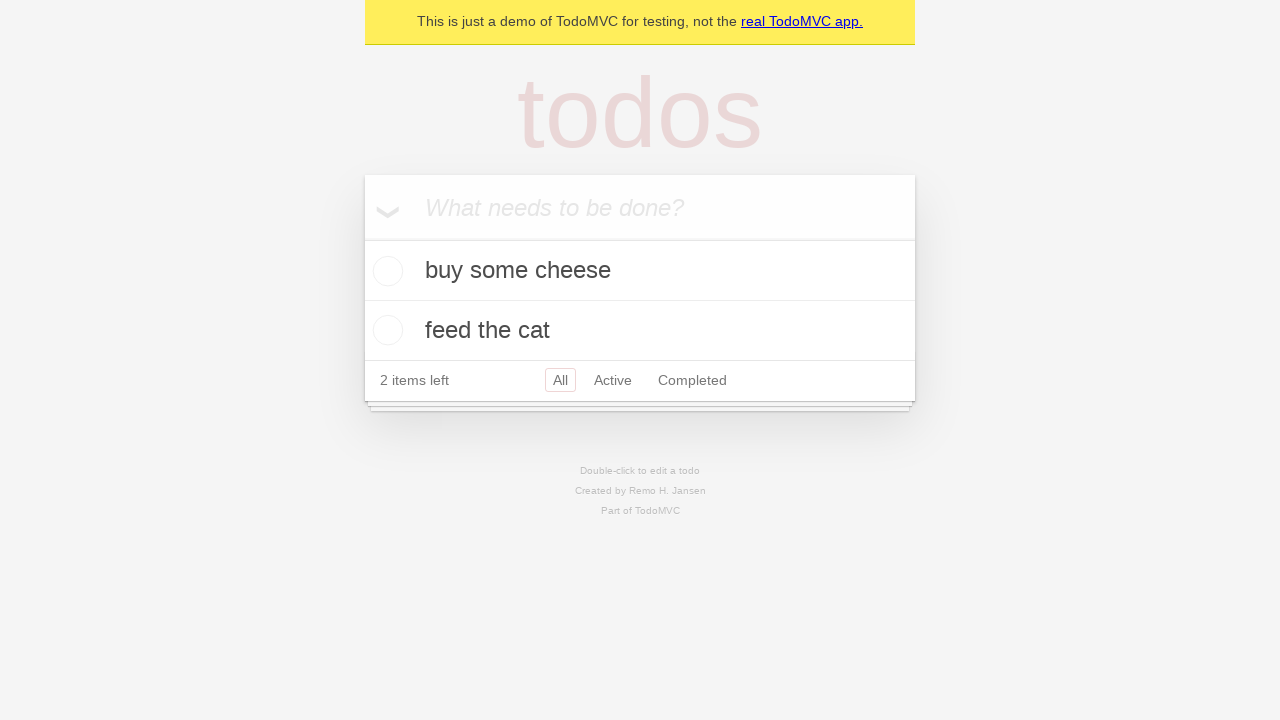

Filled todo input with 'book a doctors appointment' on internal:attr=[placeholder="What needs to be done?"i]
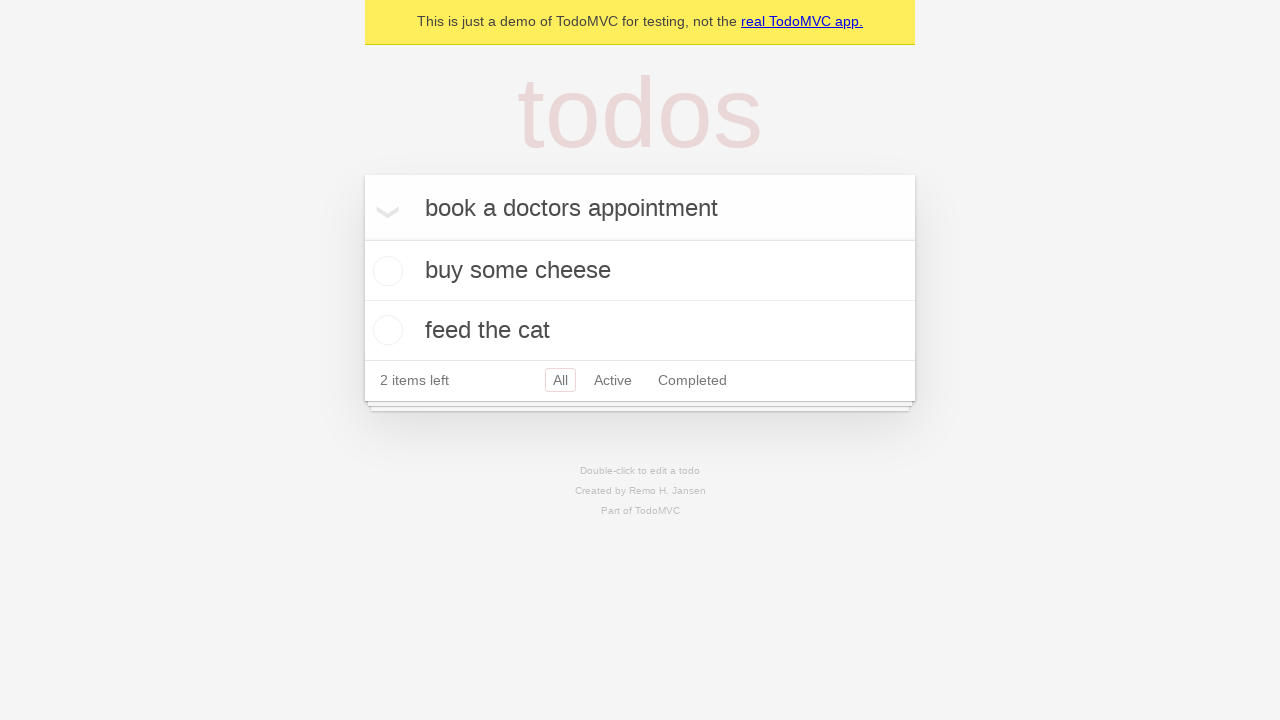

Pressed Enter to create third todo on internal:attr=[placeholder="What needs to be done?"i]
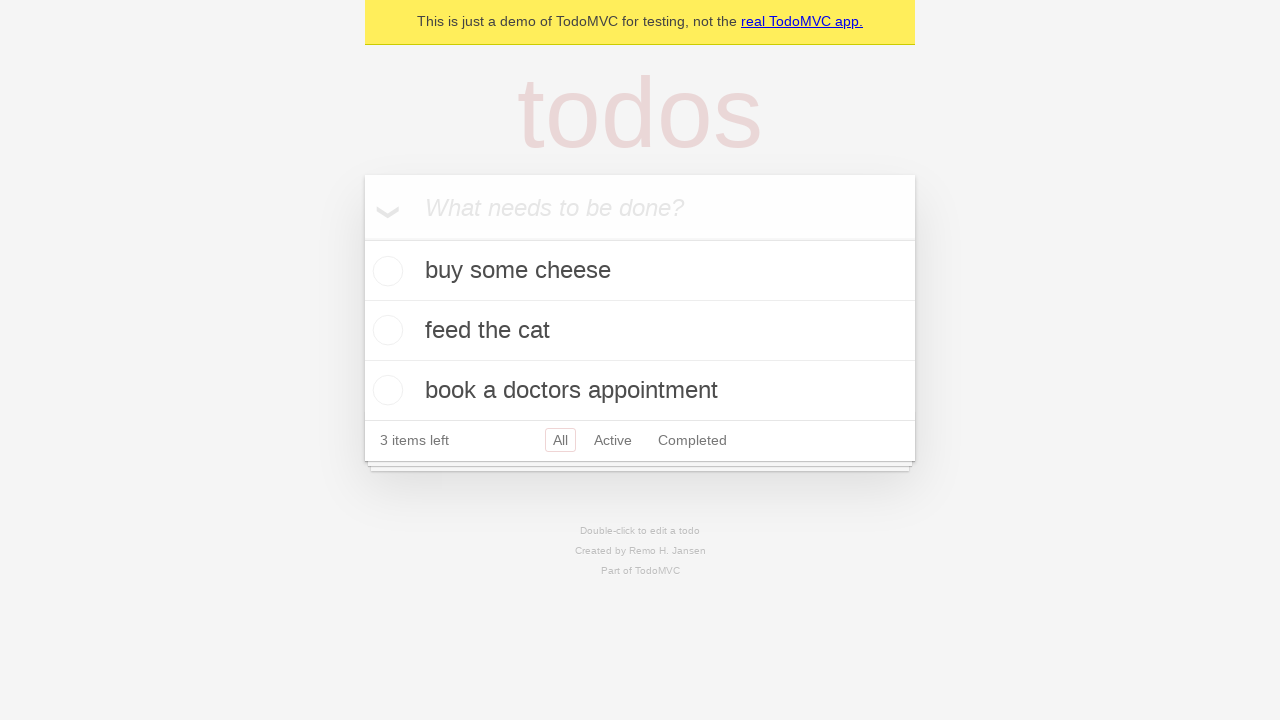

Clicked Active filter link at (613, 440) on internal:role=link[name="Active"i]
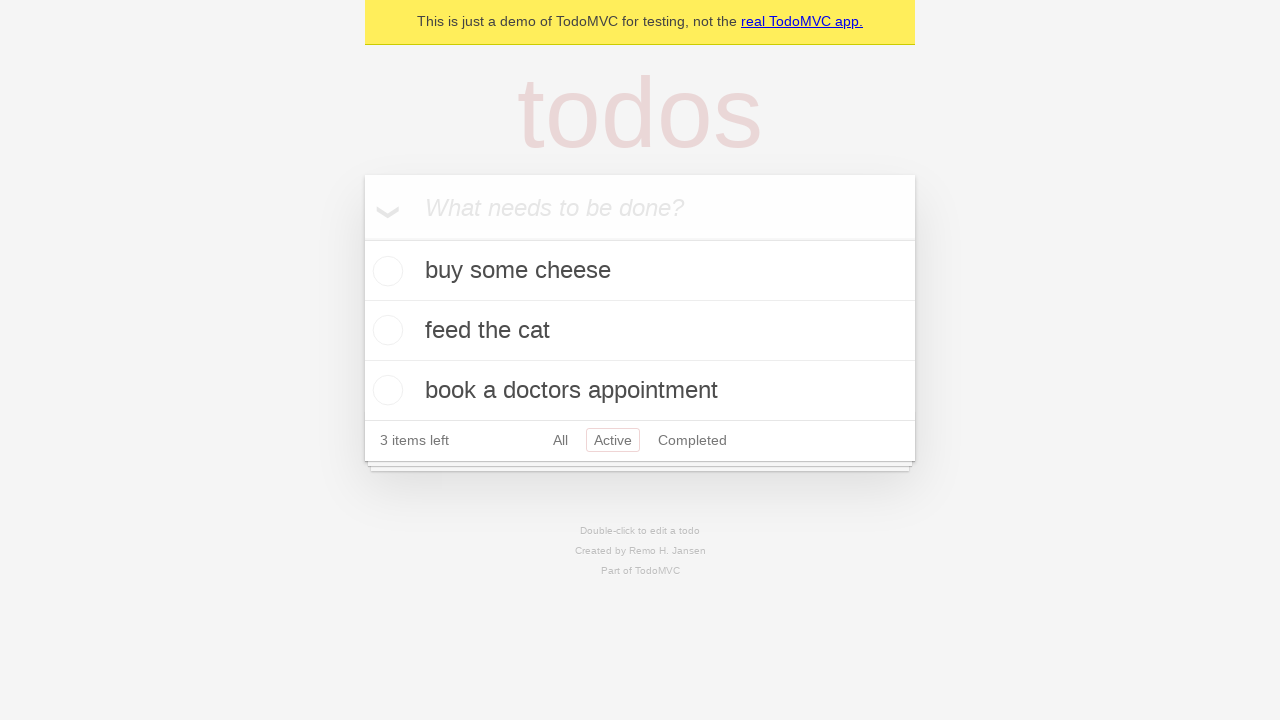

Clicked Completed filter link at (692, 440) on internal:role=link[name="Completed"i]
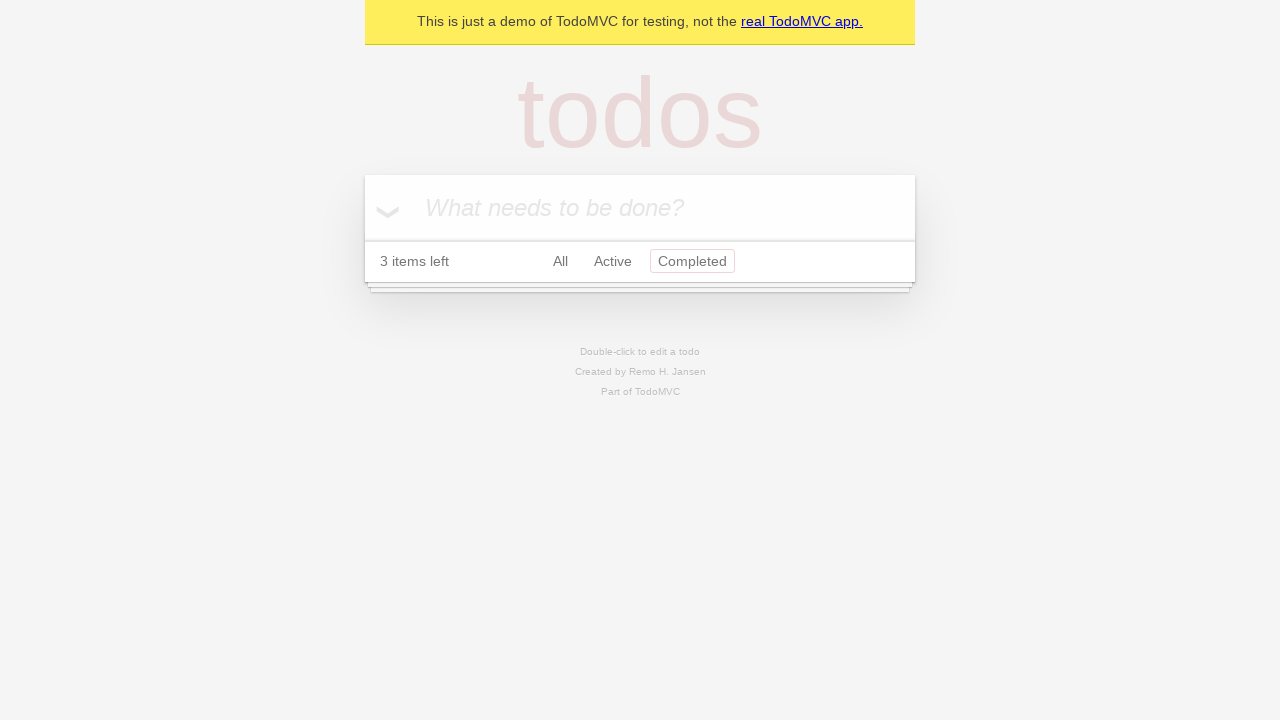

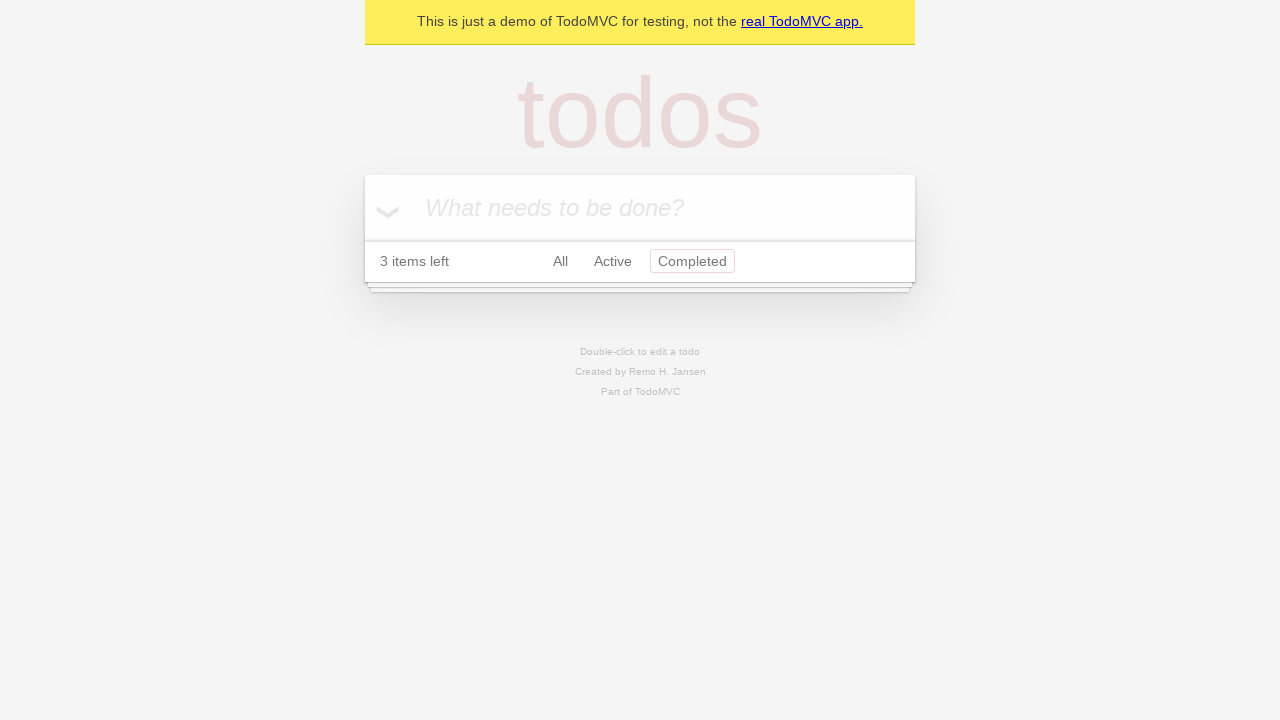